Navigates to Rahul Shetty Academy homepage and verifies the page loads by checking title and URL

Starting URL: https://rahulshettyacademy.com

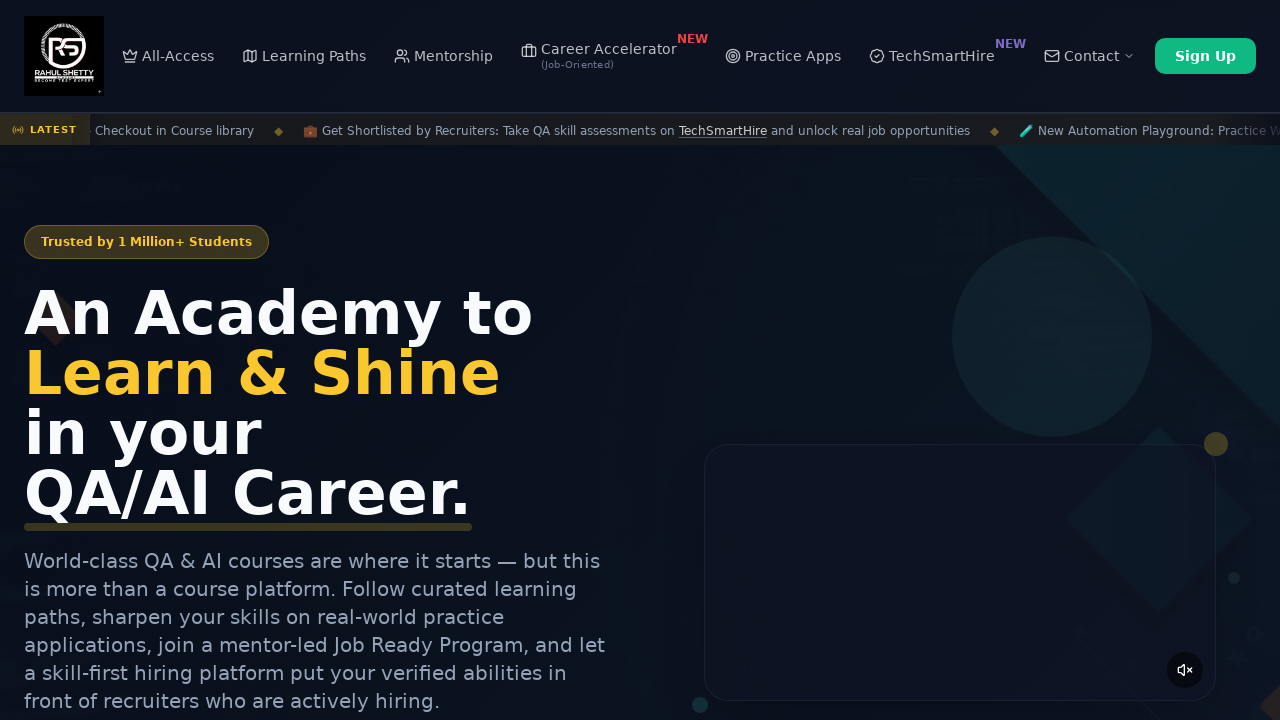

Waited for page to reach domcontentloaded state
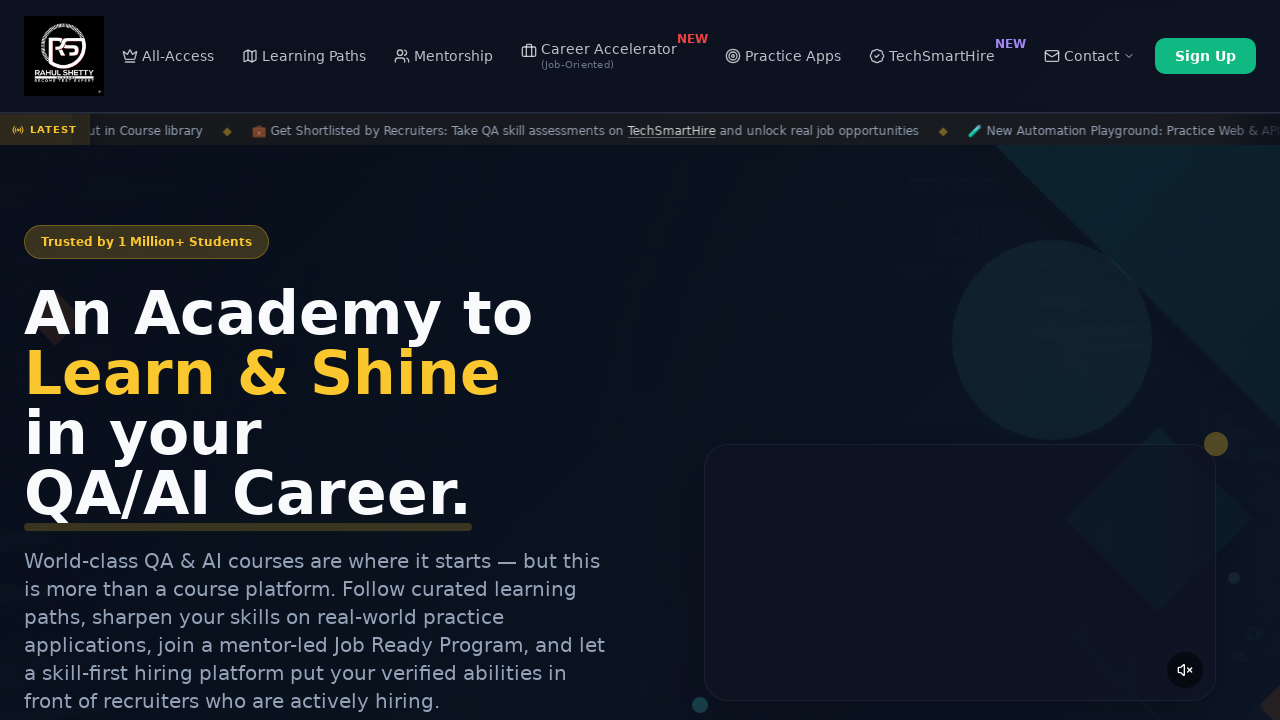

Retrieved and printed page title
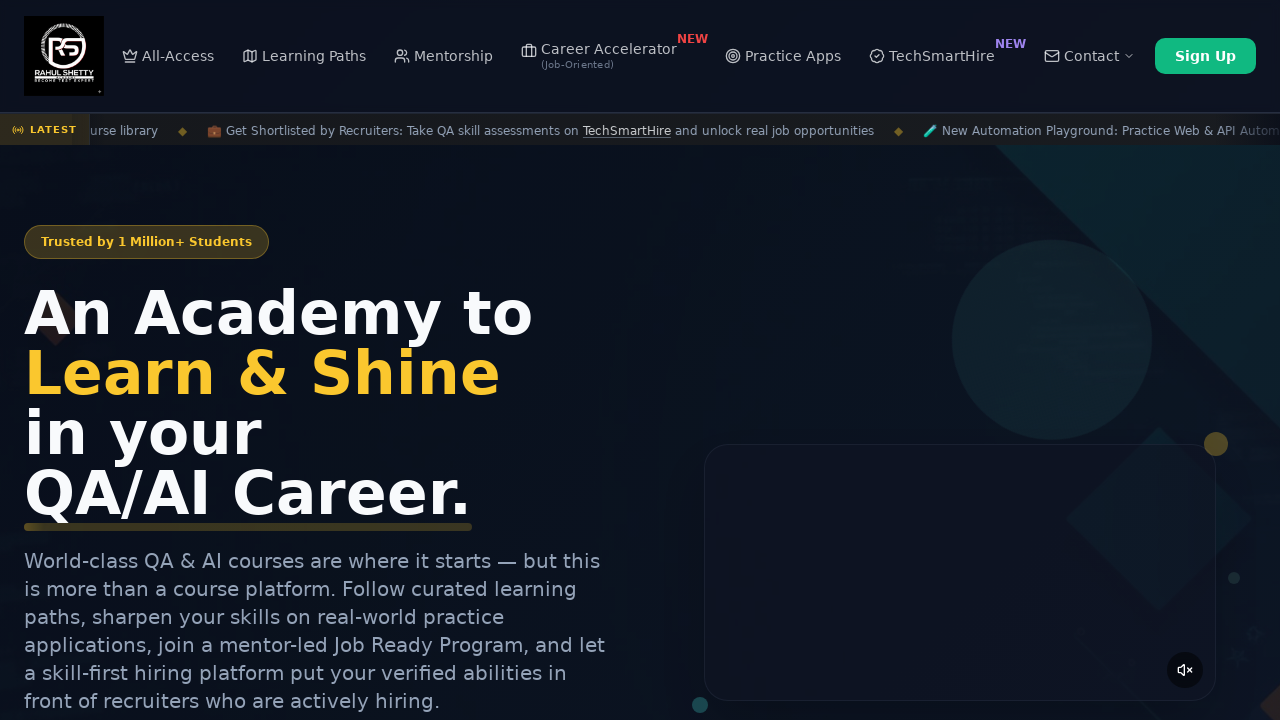

Retrieved and printed page URL
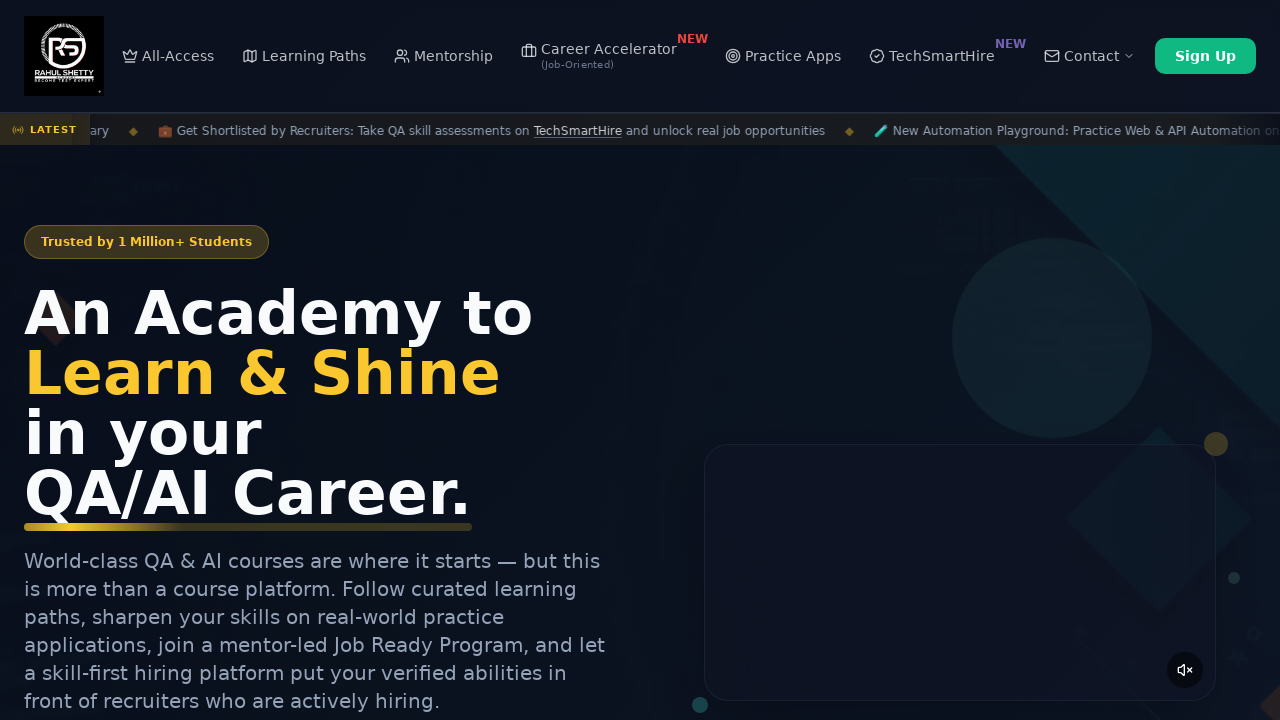

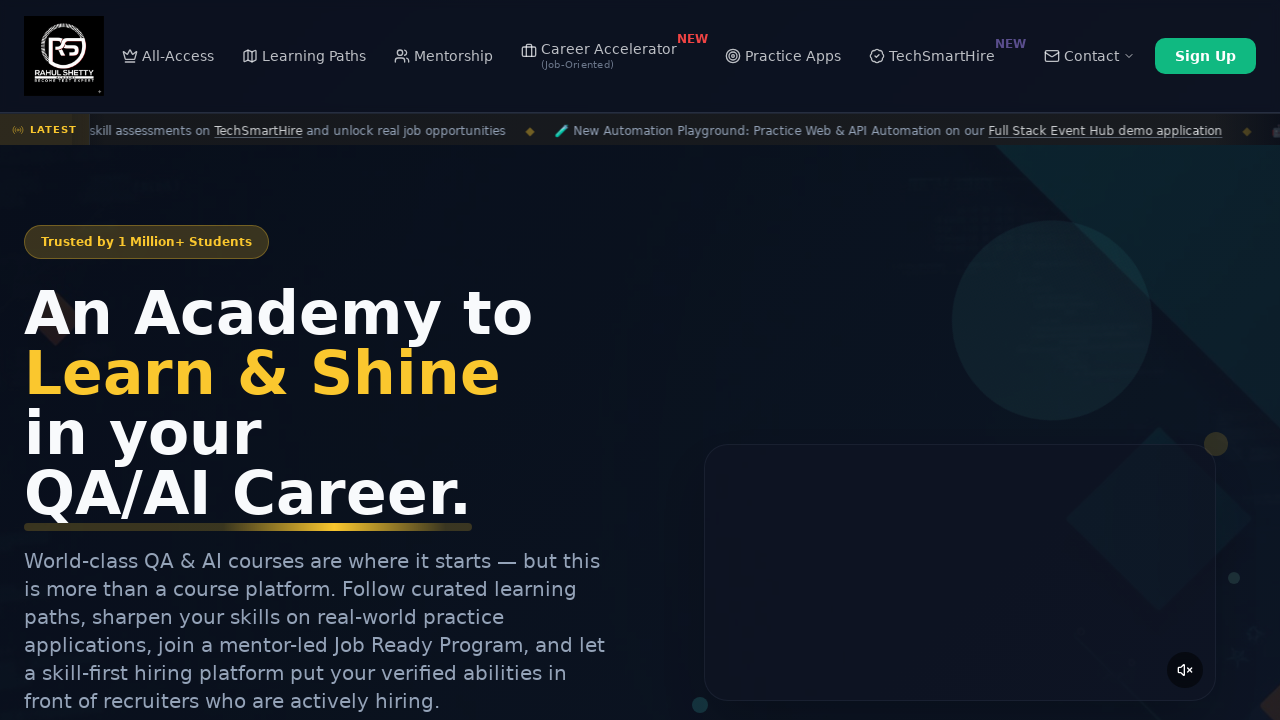